Tests the registration form on an e-paper website by filling in user details including name, email, password, and mobile number

Starting URL: https://epaper.eenadu.net/

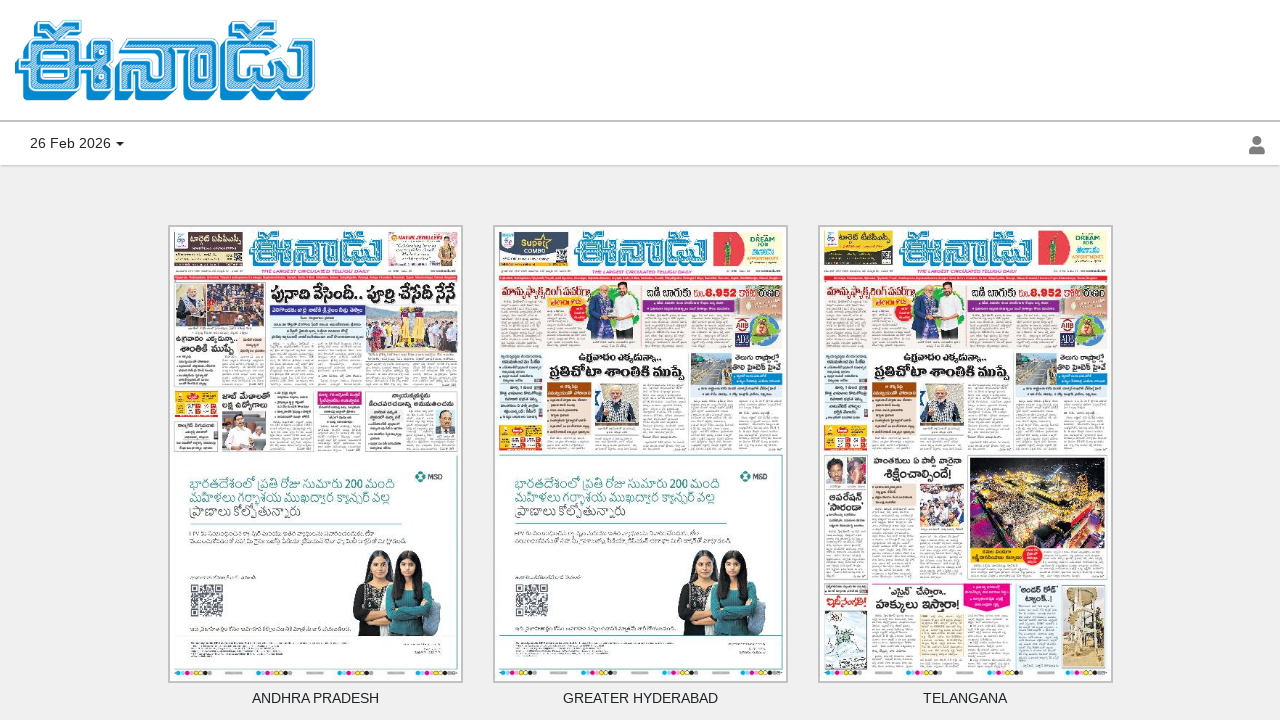

Clicked user icon to open registration form at (1257, 144) on i.fas.fa-user
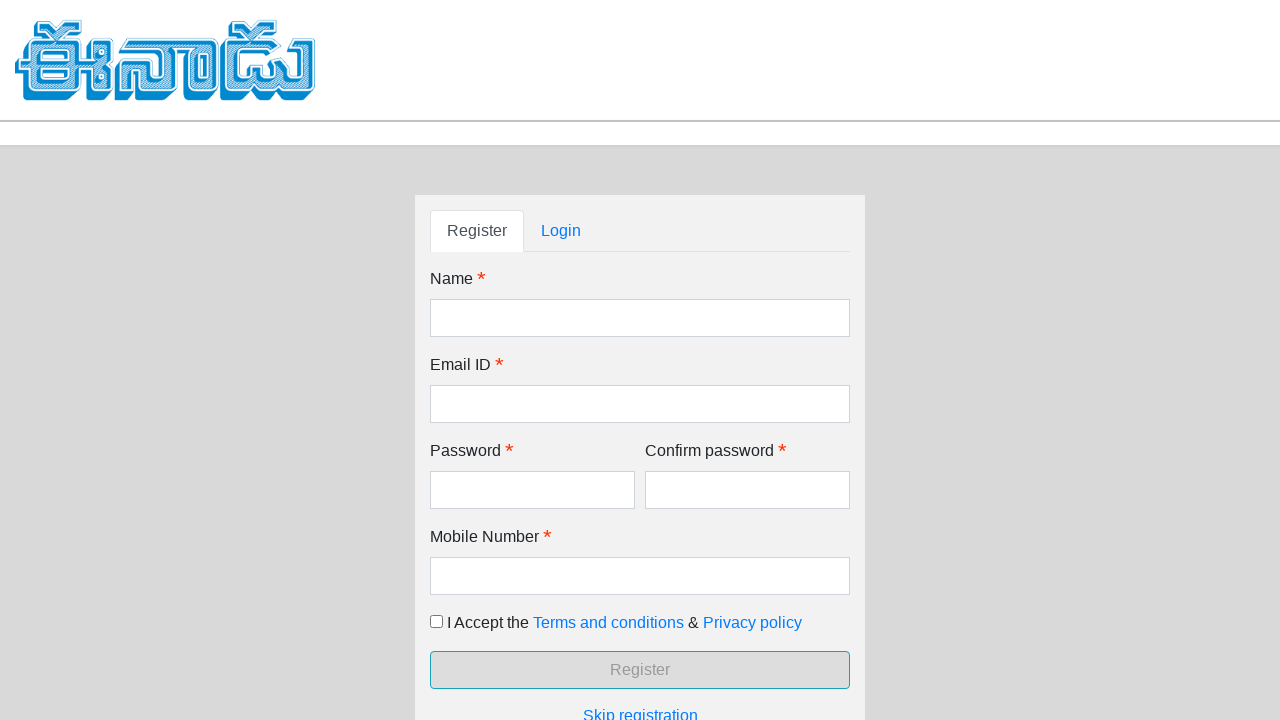

Filled name field with 'Rajesh Kumar' on input#Name
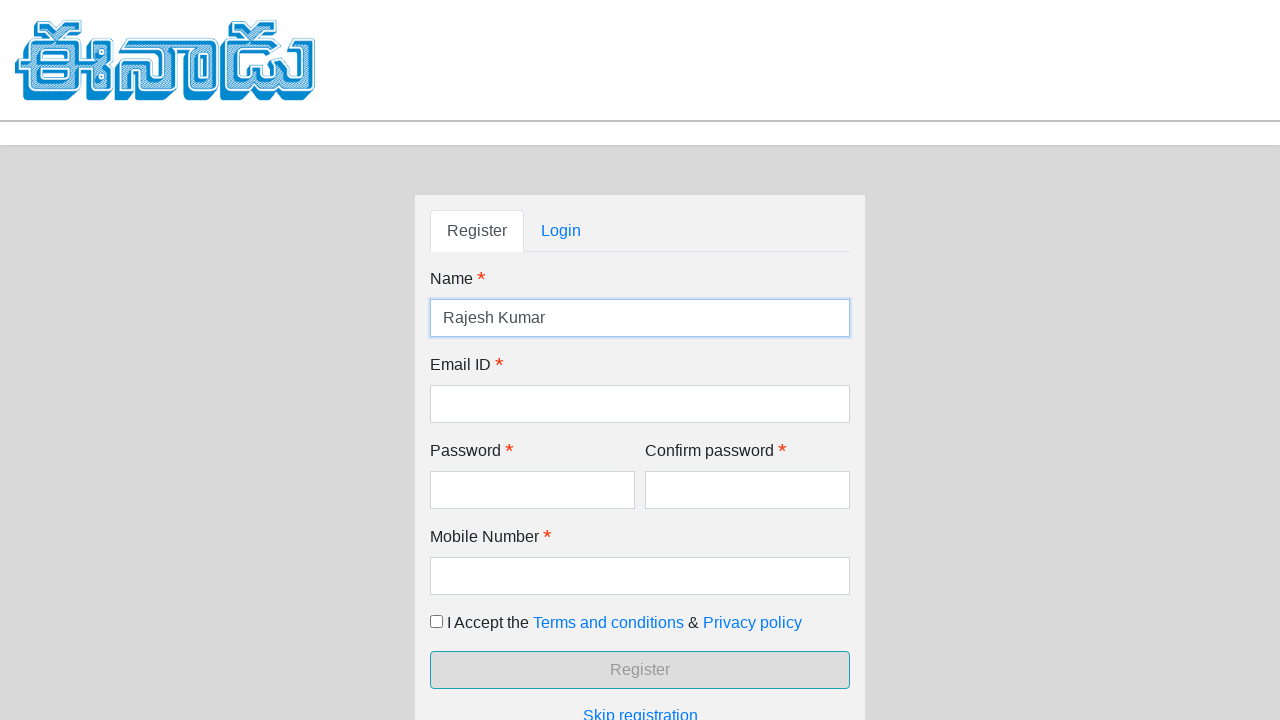

Filled email field with 'rajesh.kumar2024@example.com' on input#emailid
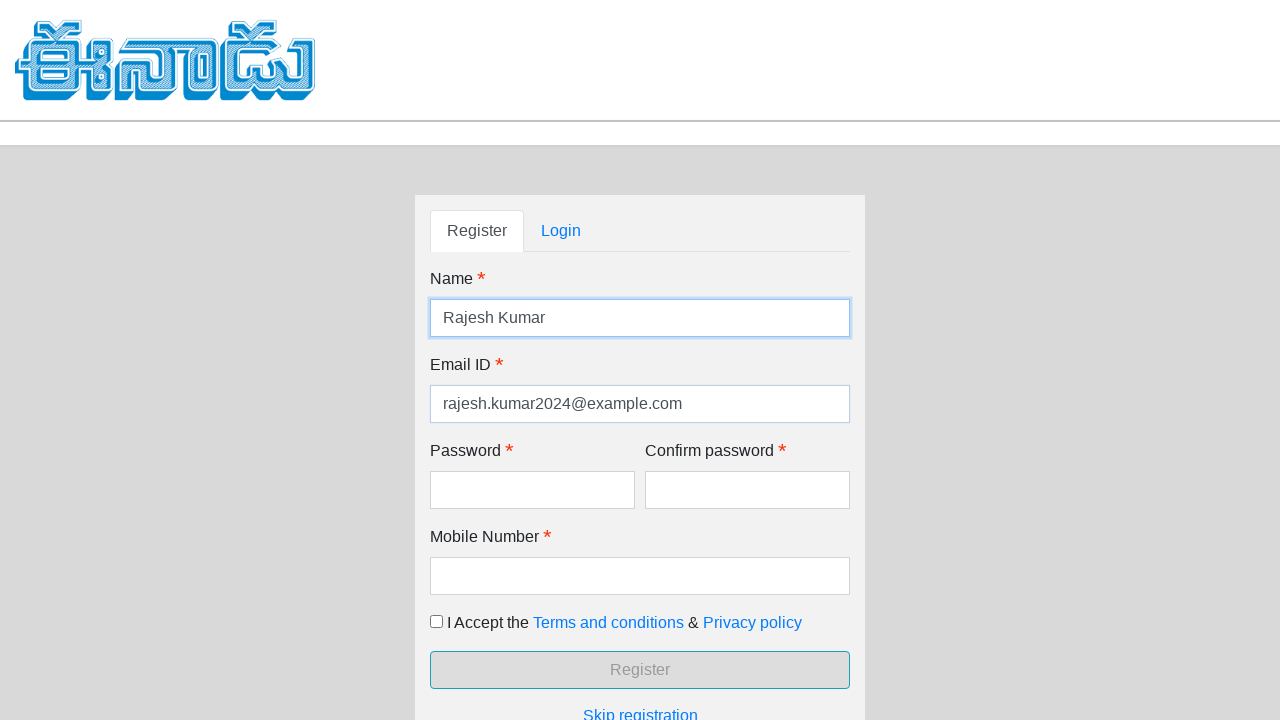

Filled password field with secure password on input#regpass
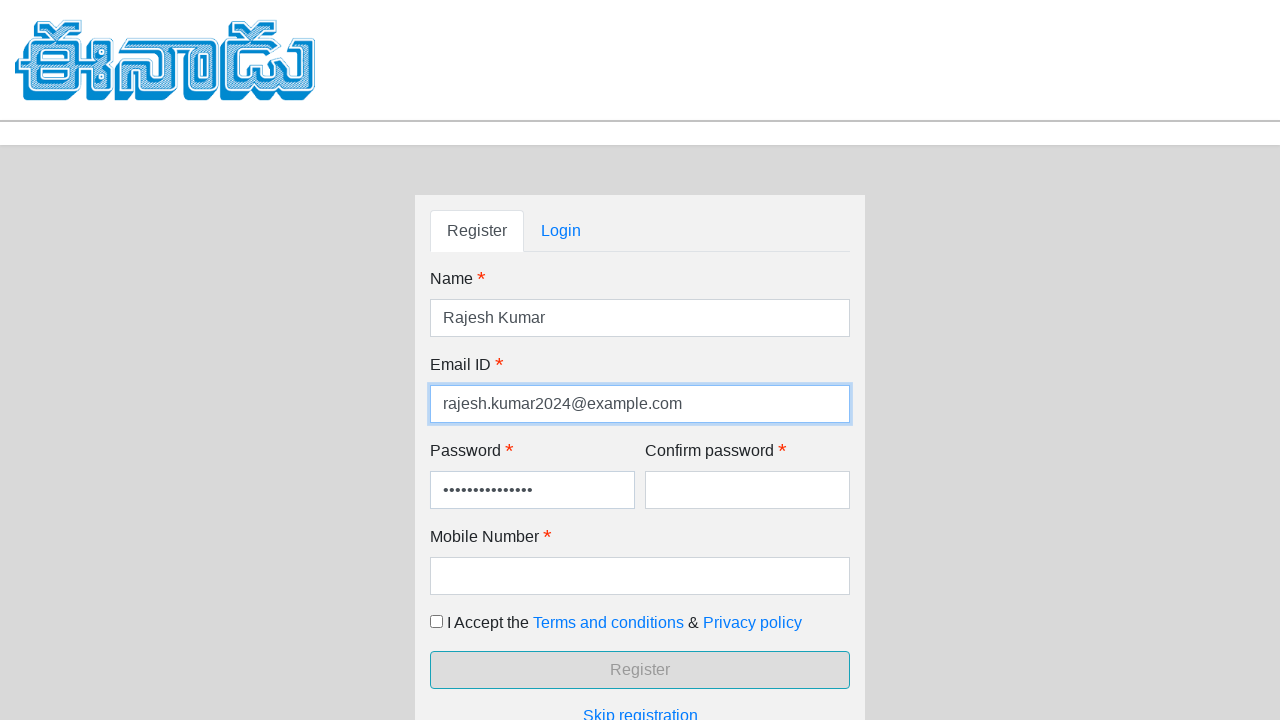

Filled confirm password field with matching password on input[name='confrmPassword']
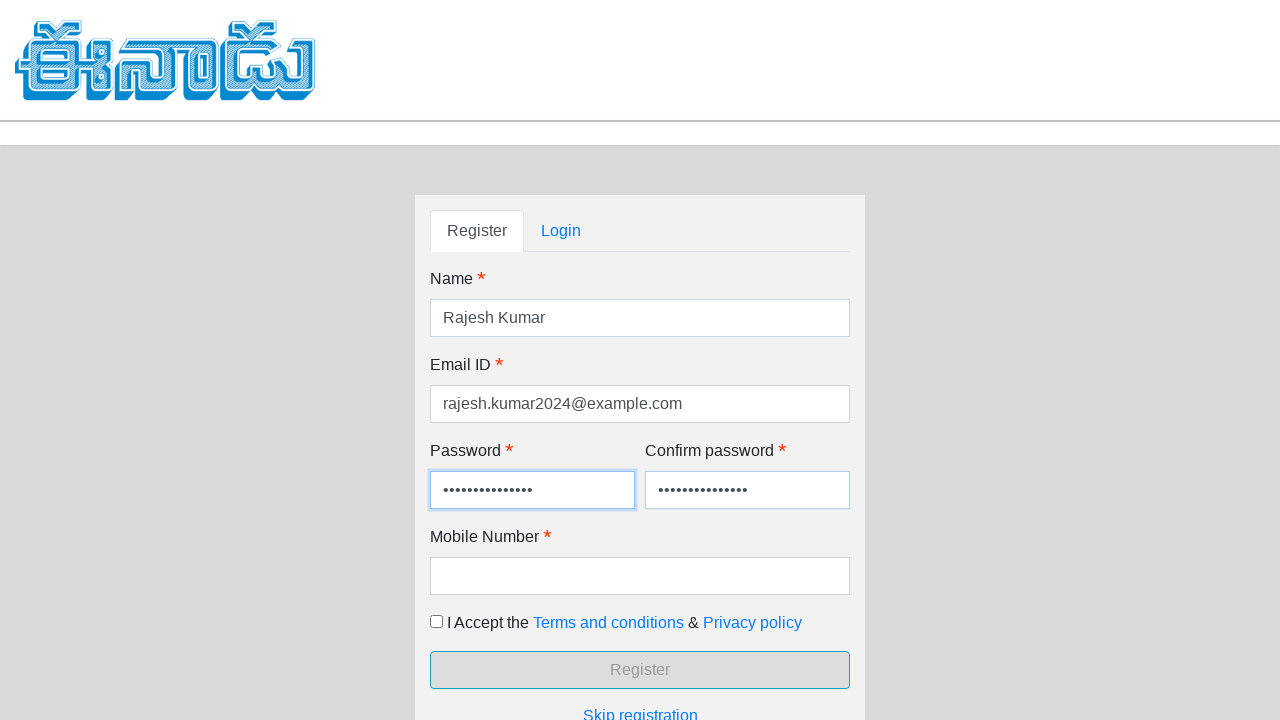

Filled mobile number field with '9876543210' on input[name='MobileNumber']
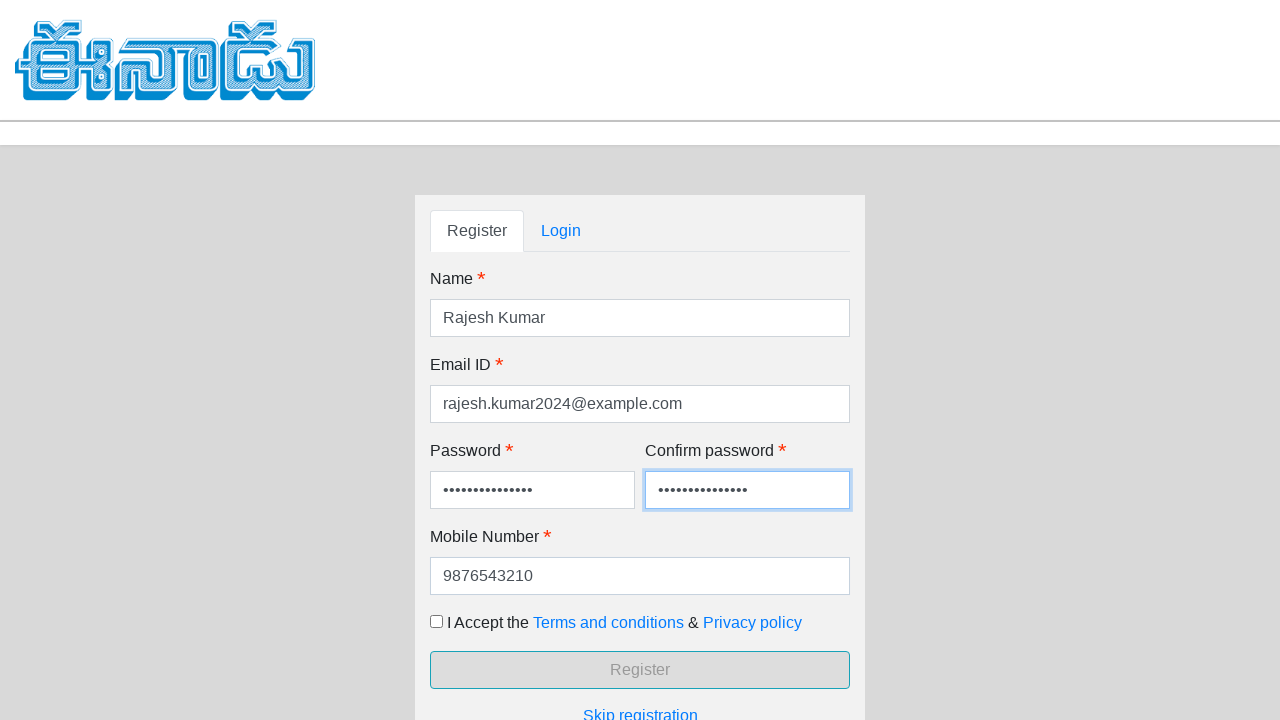

Checked terms and conditions checkbox at (436, 622) on input#chkTermsConditions
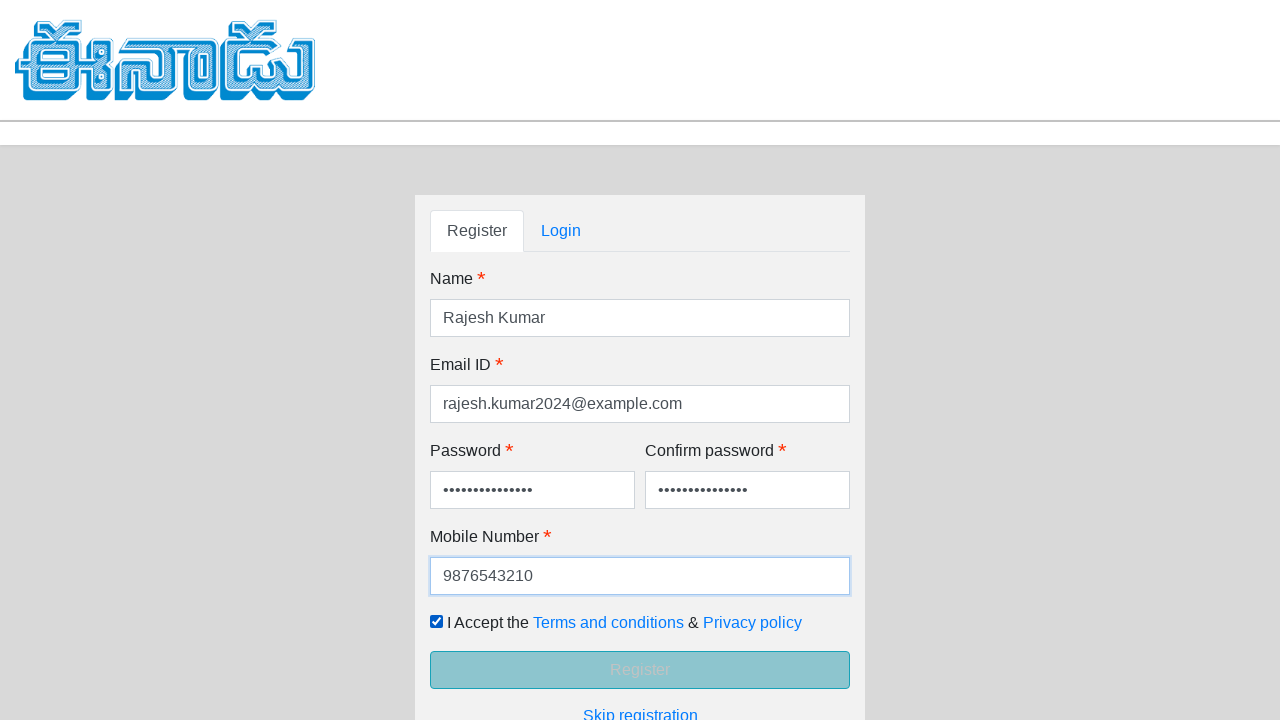

Clicked register button to submit registration form at (640, 670) on button#btnRegister
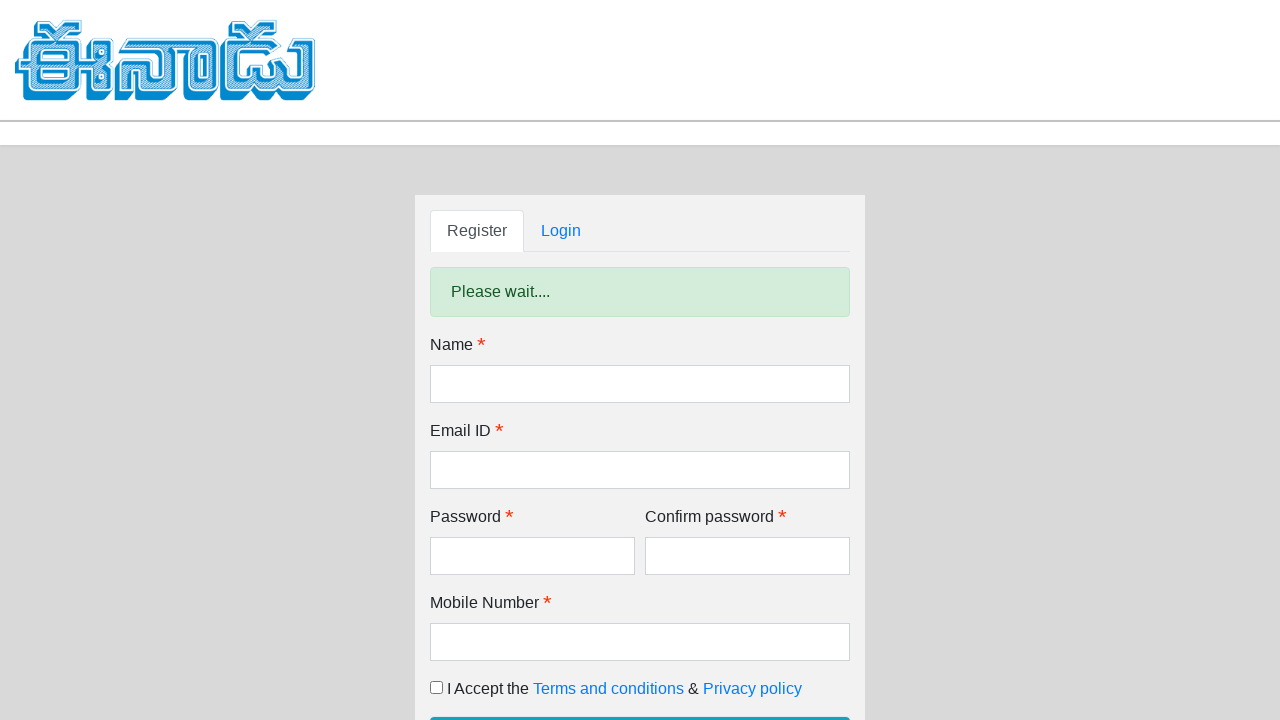

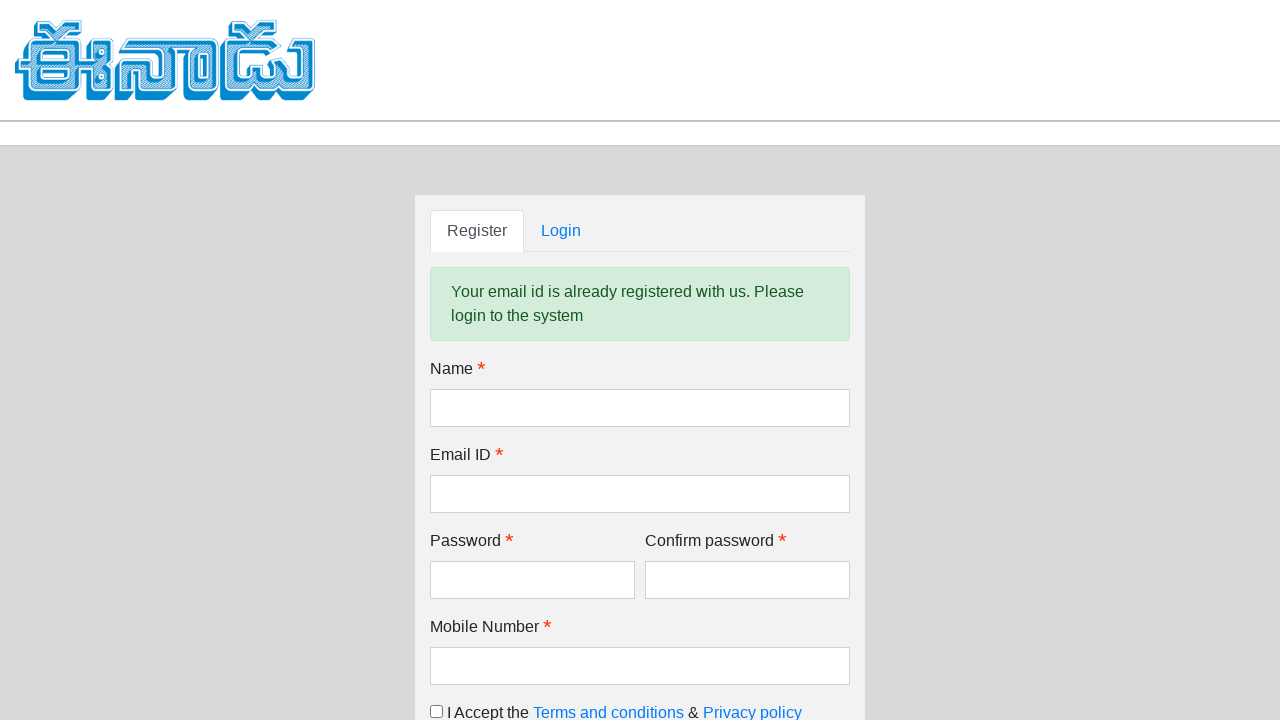